Navigates to OrangeHRM demo page and selects a country from the dropdown menu

Starting URL: https://www.orangehrm.com/hris-hr-software-demo/

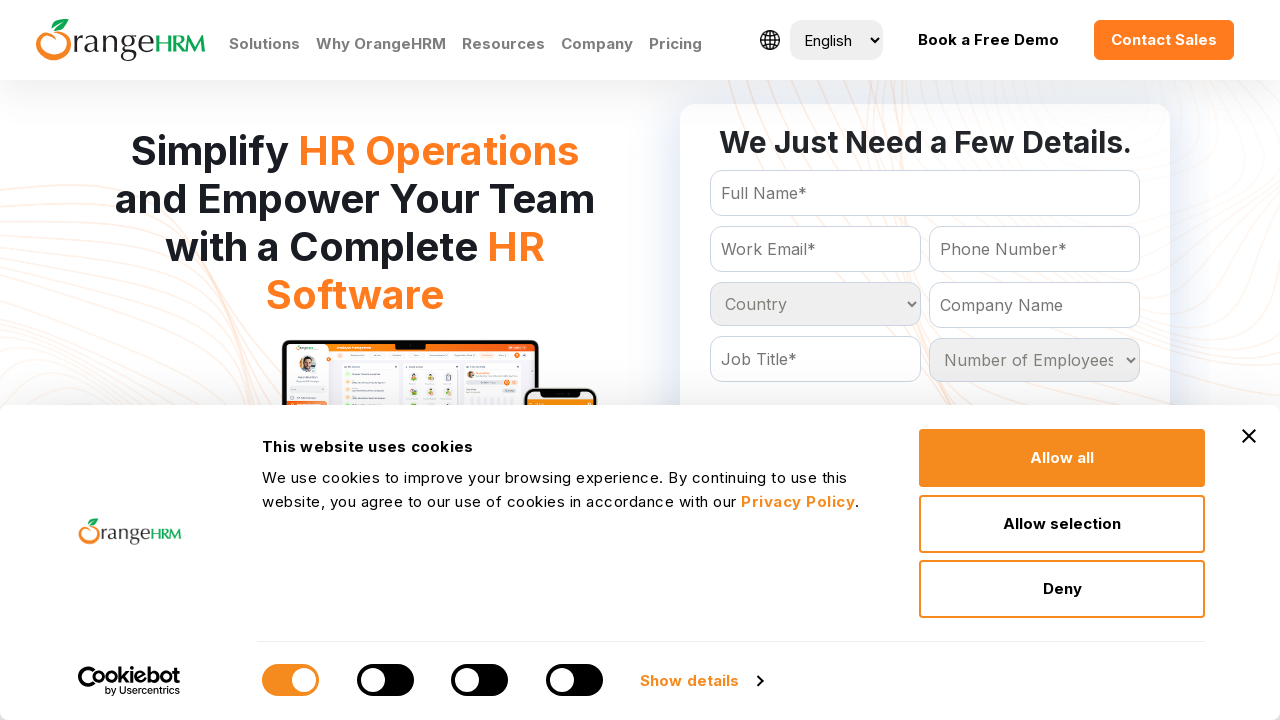

Navigated to OrangeHRM demo page
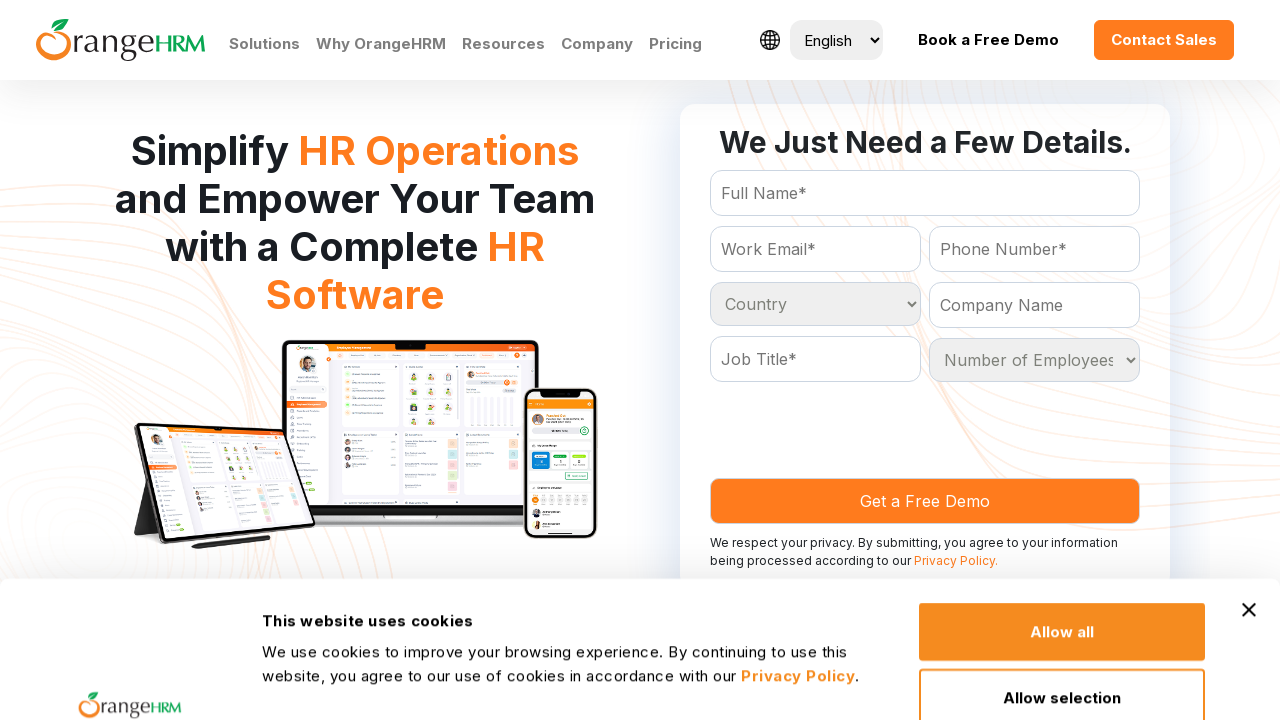

Selected 'India' from the country dropdown menu on select#Form_getForm_Country
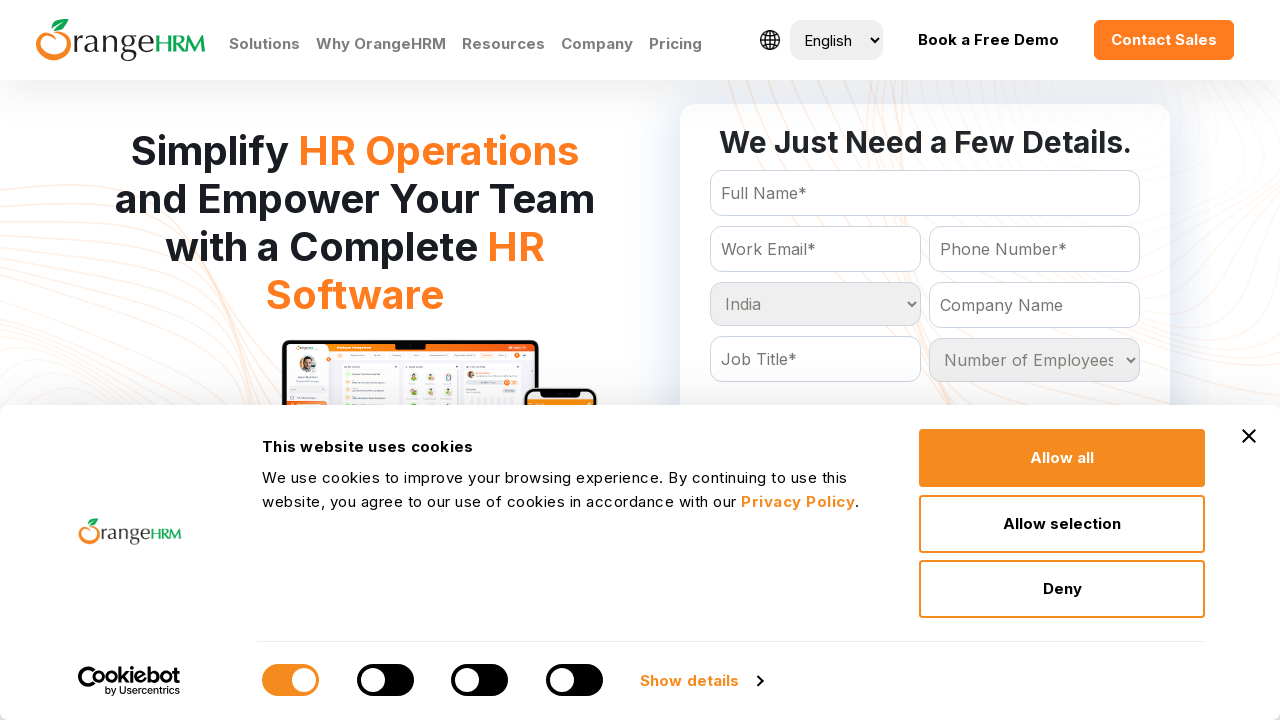

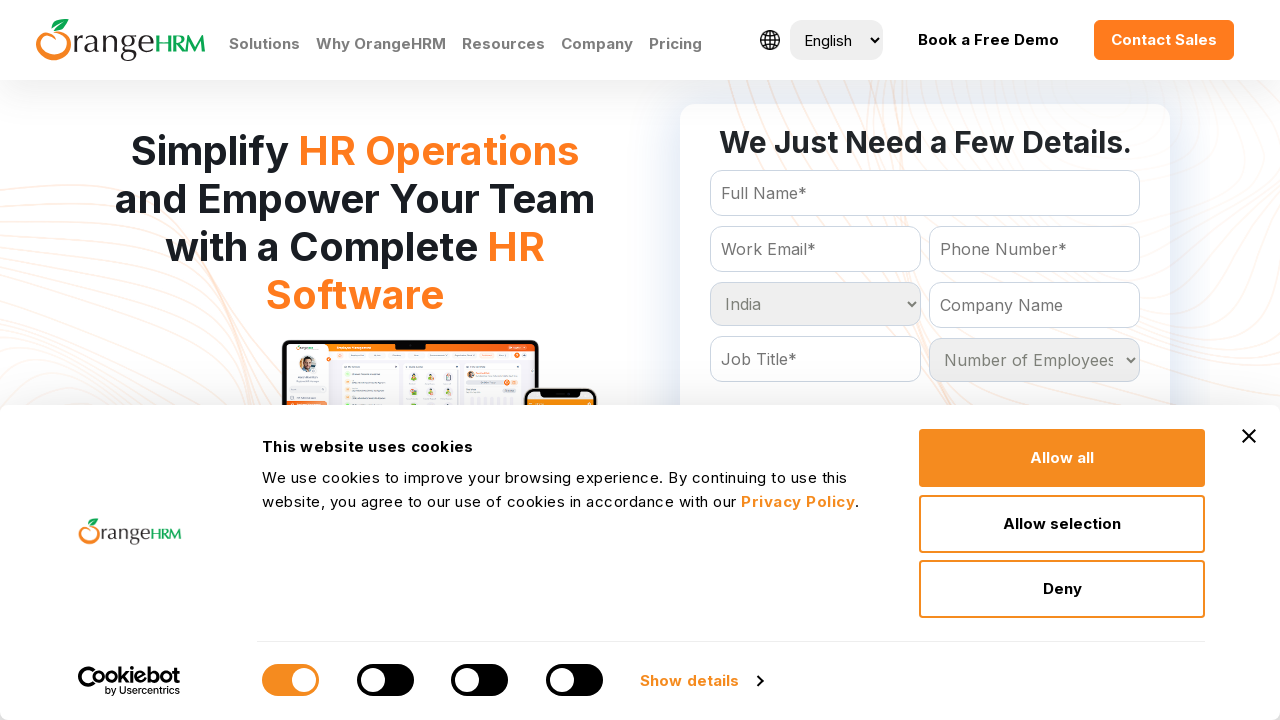